Tests drag and drop functionality on the jQuery UI droppable demo page by dragging a source element and dropping it onto a target element within an iframe

Starting URL: https://jqueryui.com/droppable/

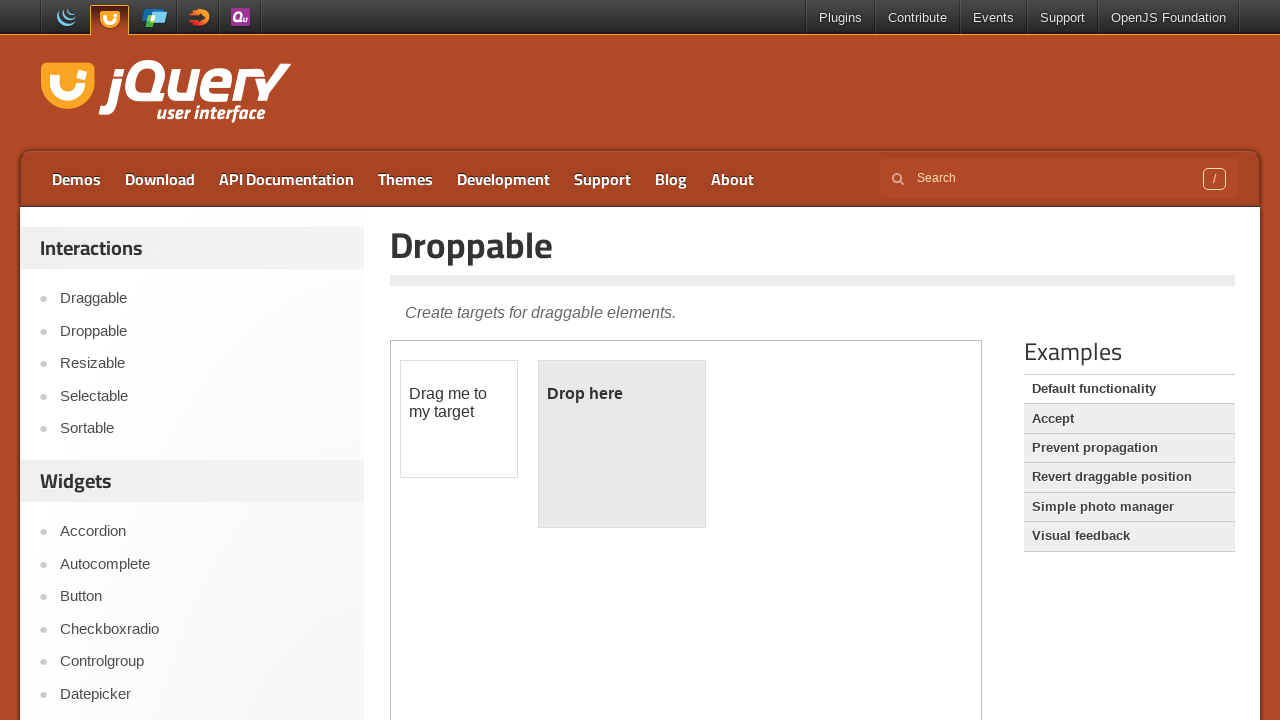

Located the demo iframe
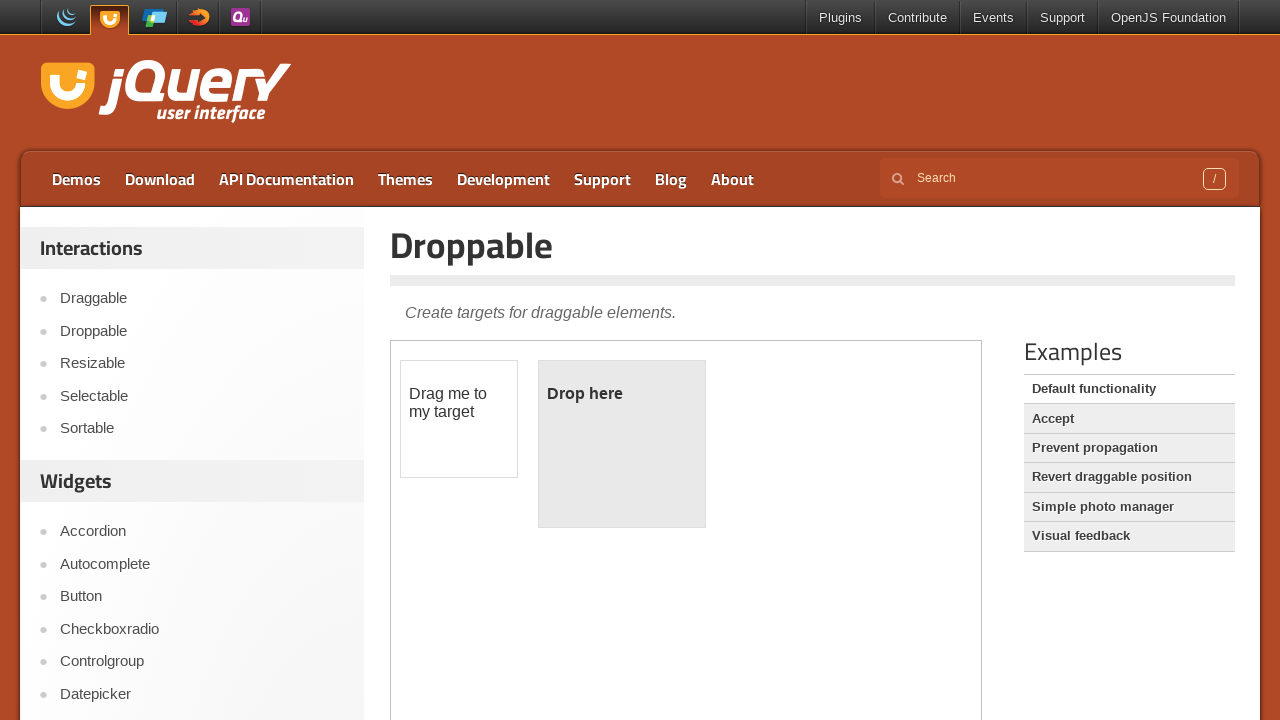

Located the draggable source element
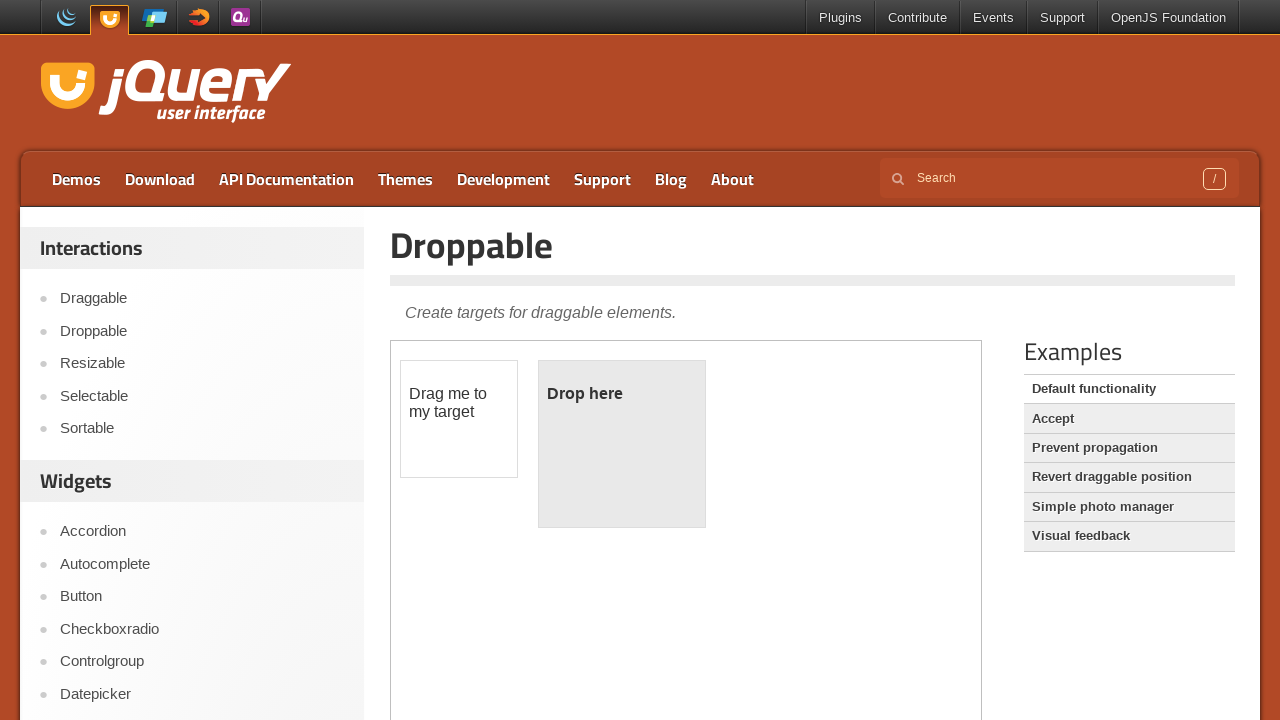

Located the droppable target element
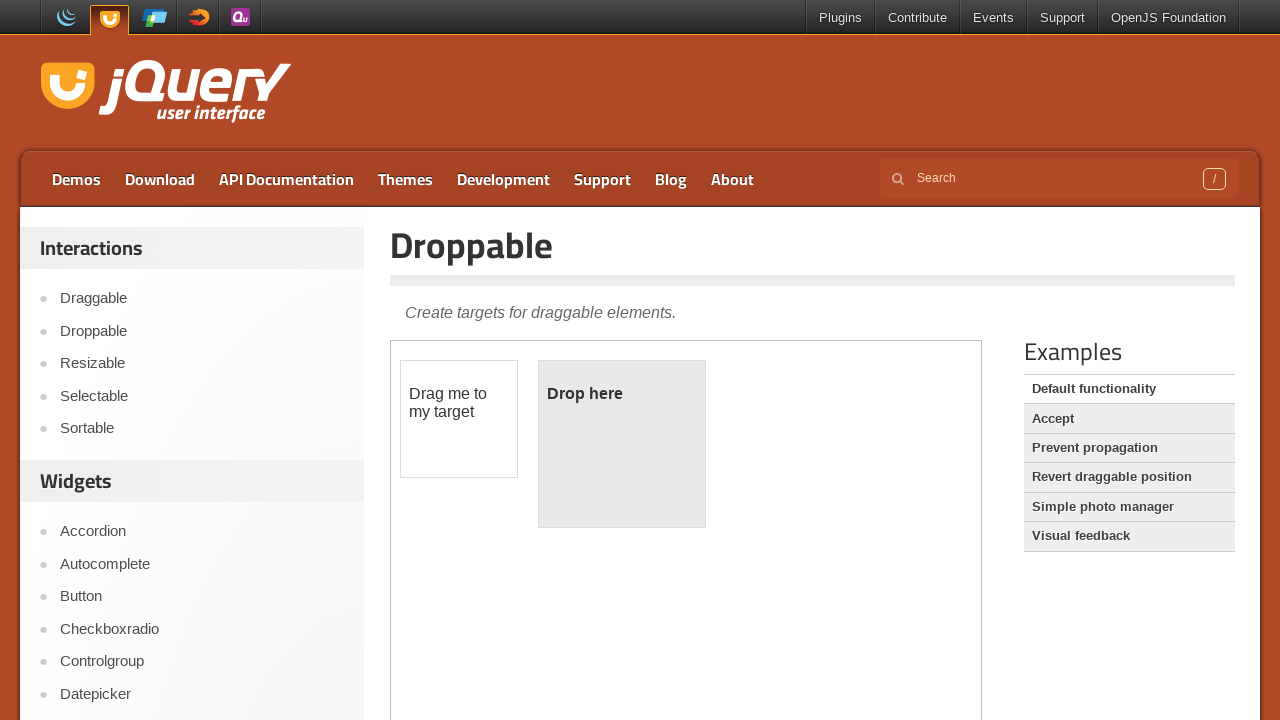

Dragged source element onto target element at (622, 444)
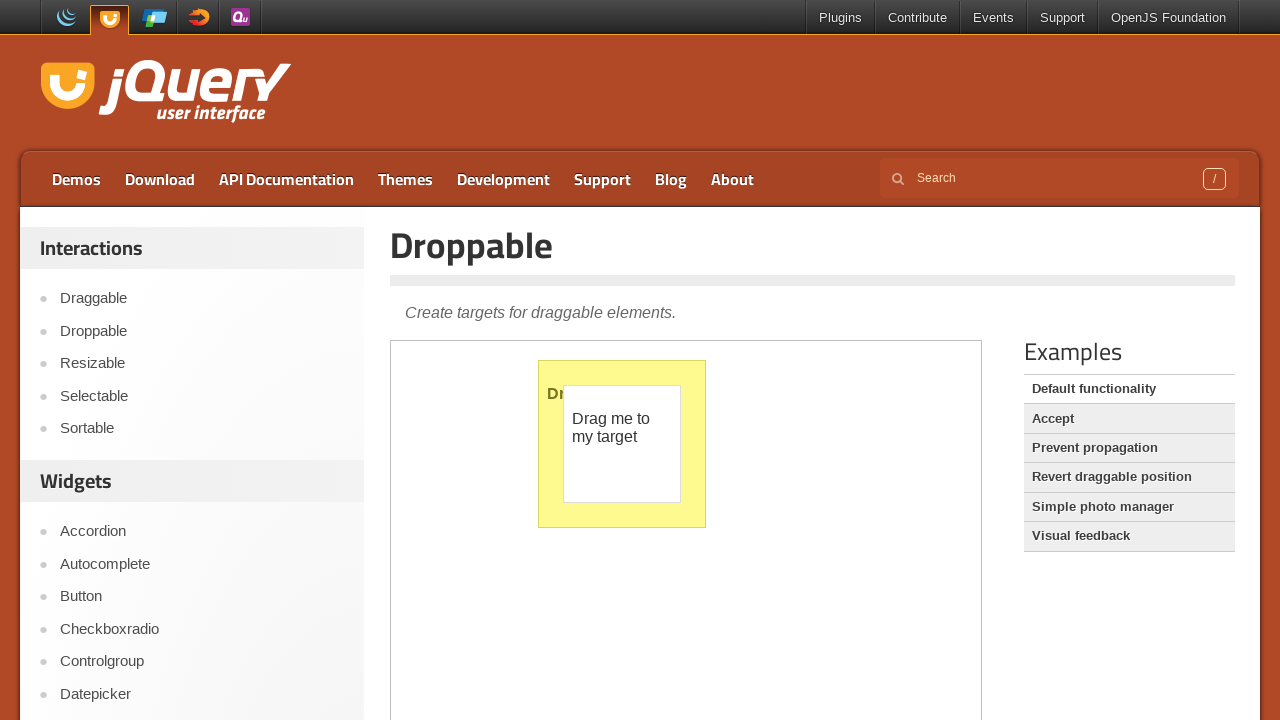

Confirmed successful drop - target element text changed to 'Dropped!'
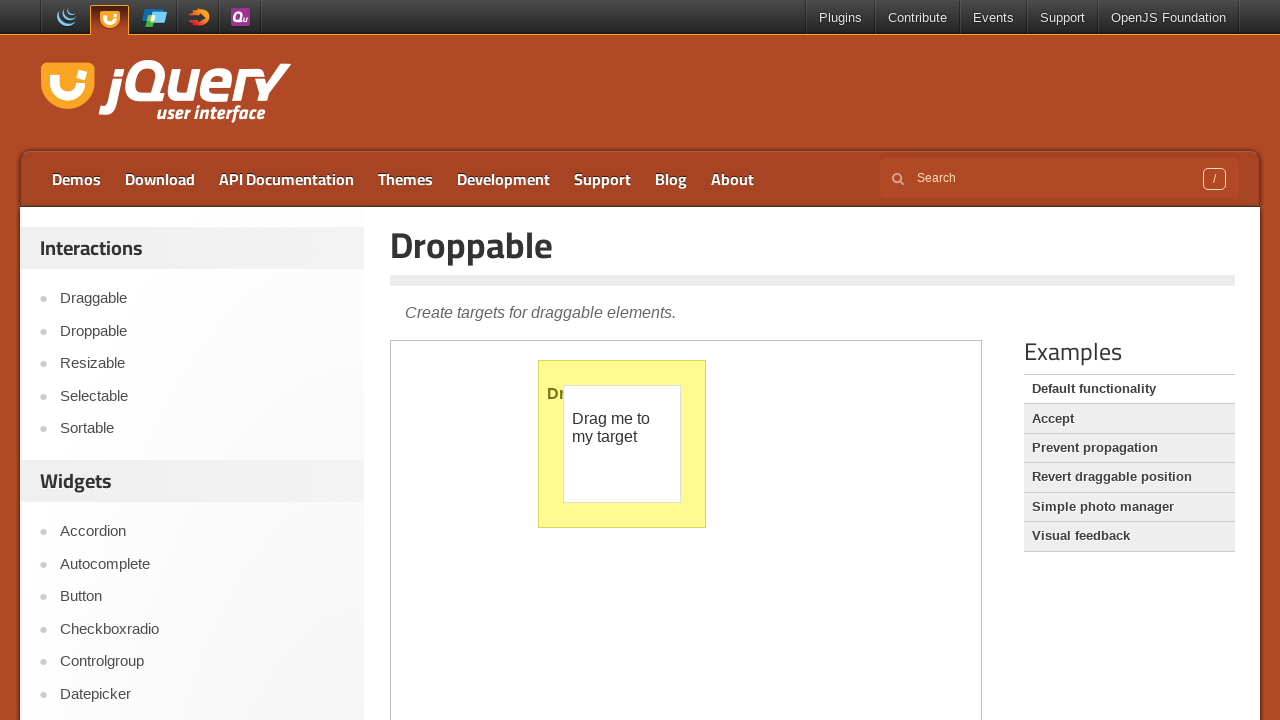

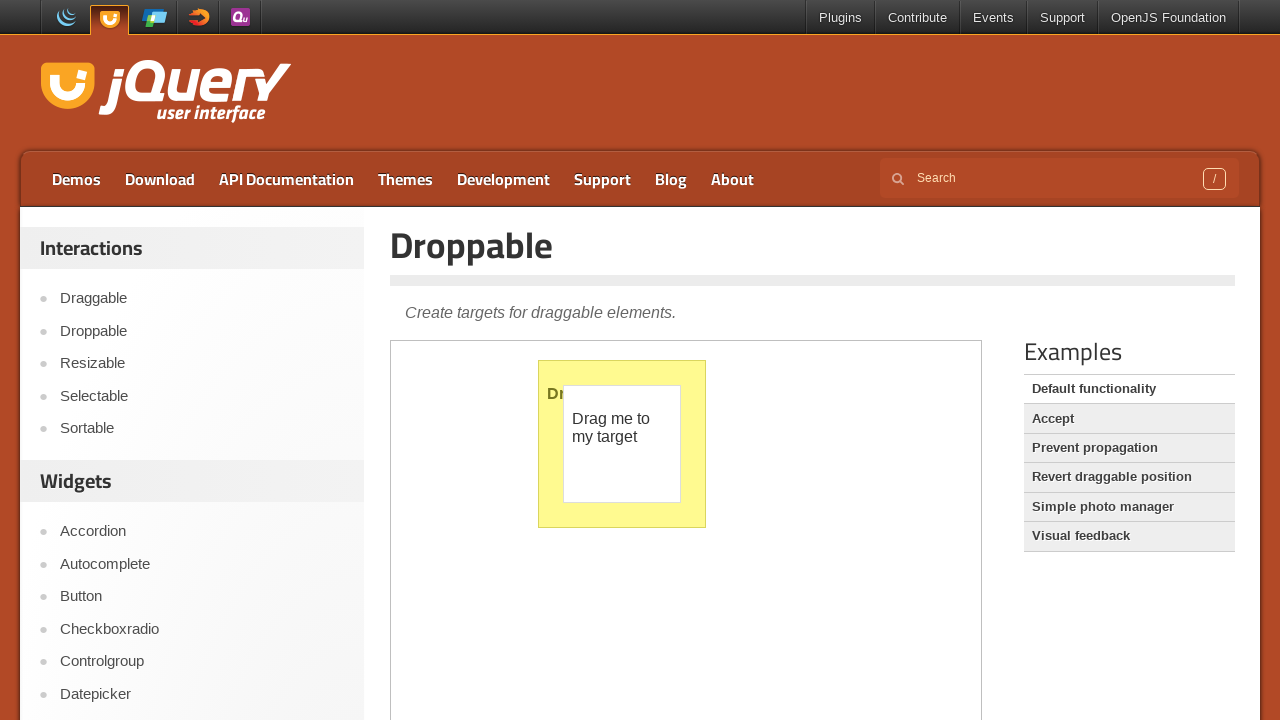